Tests un-marking items as complete by unchecking their toggle checkboxes

Starting URL: https://demo.playwright.dev/todomvc

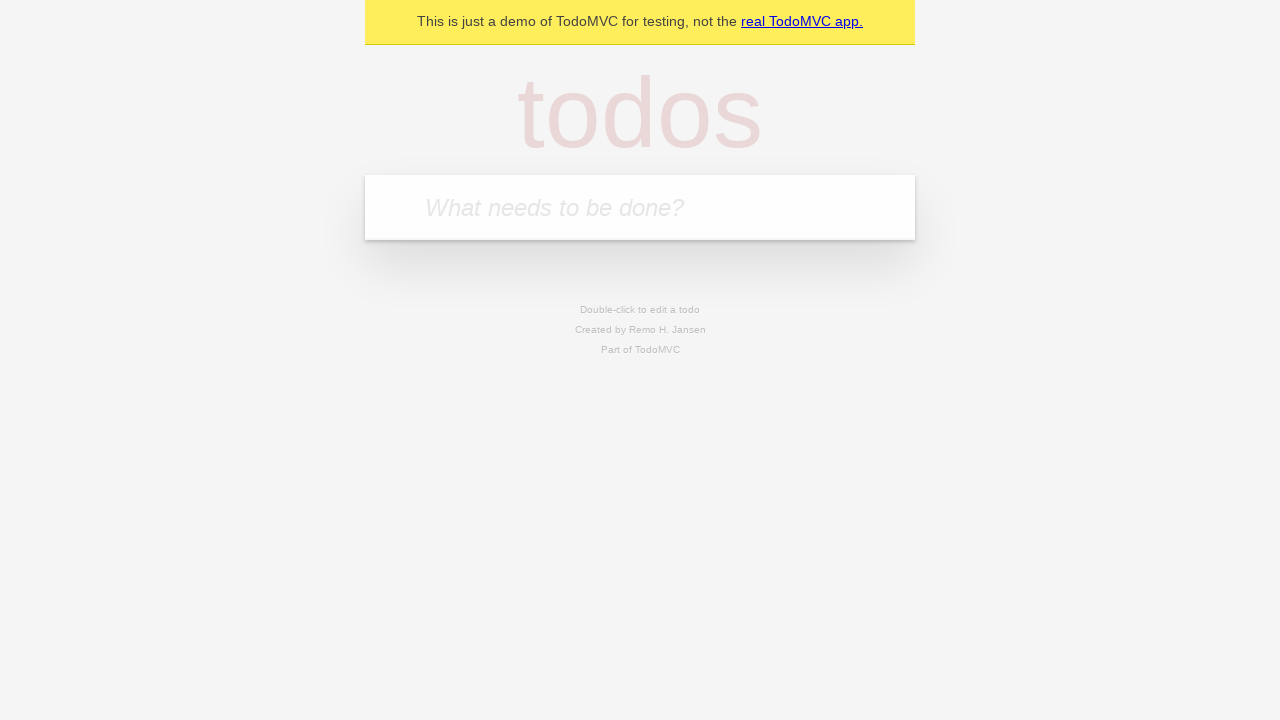

Filled todo input with 'buy some cheese' on internal:attr=[placeholder="What needs to be done?"i]
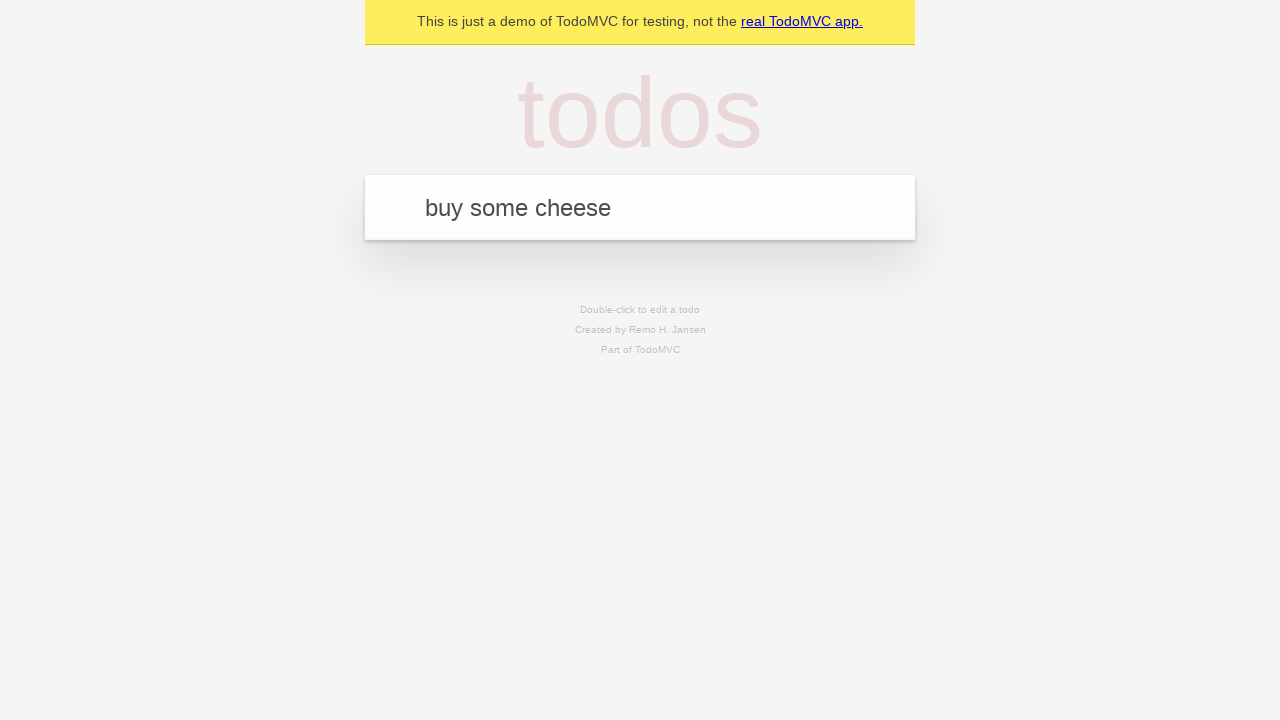

Pressed Enter to add first todo item on internal:attr=[placeholder="What needs to be done?"i]
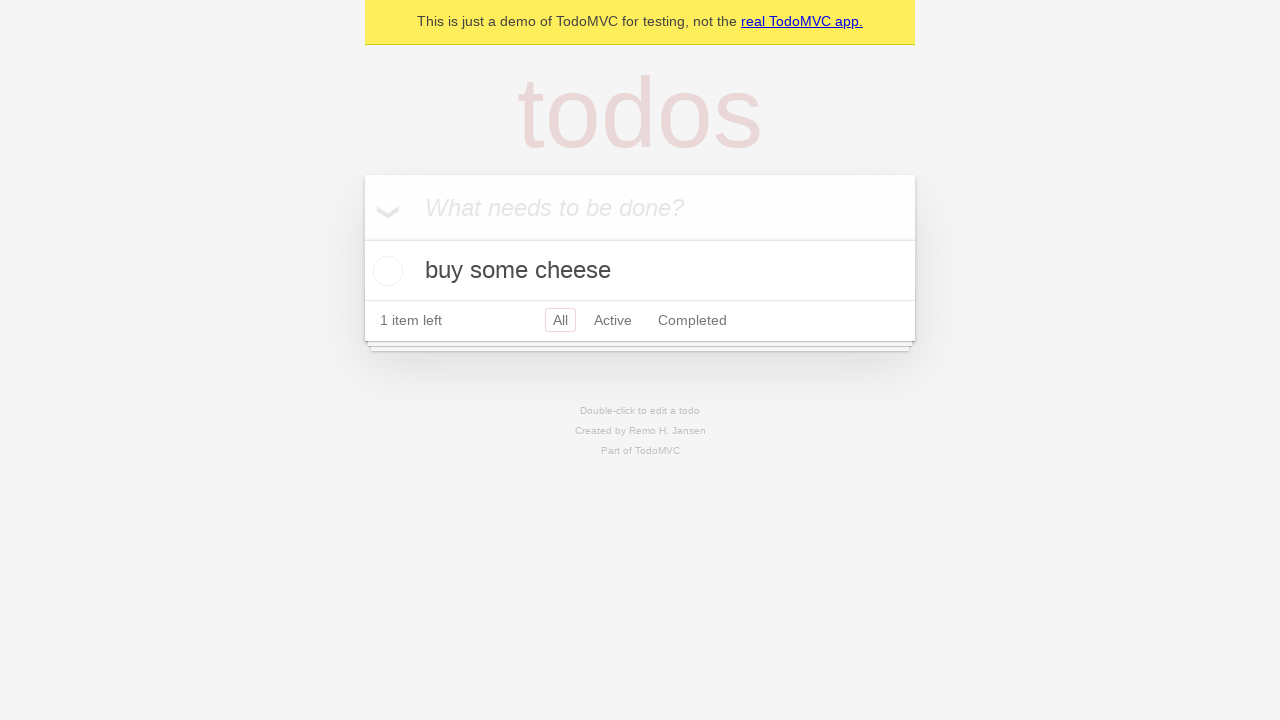

Filled todo input with 'feed the cat' on internal:attr=[placeholder="What needs to be done?"i]
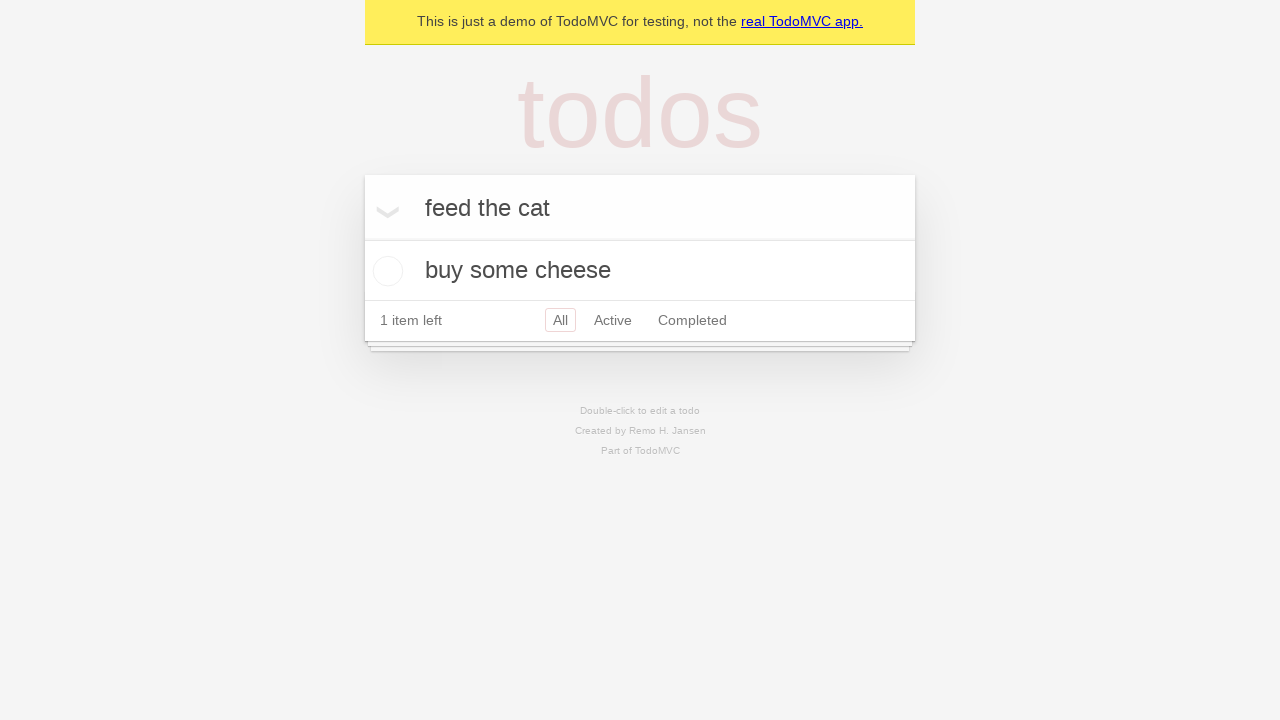

Pressed Enter to add second todo item on internal:attr=[placeholder="What needs to be done?"i]
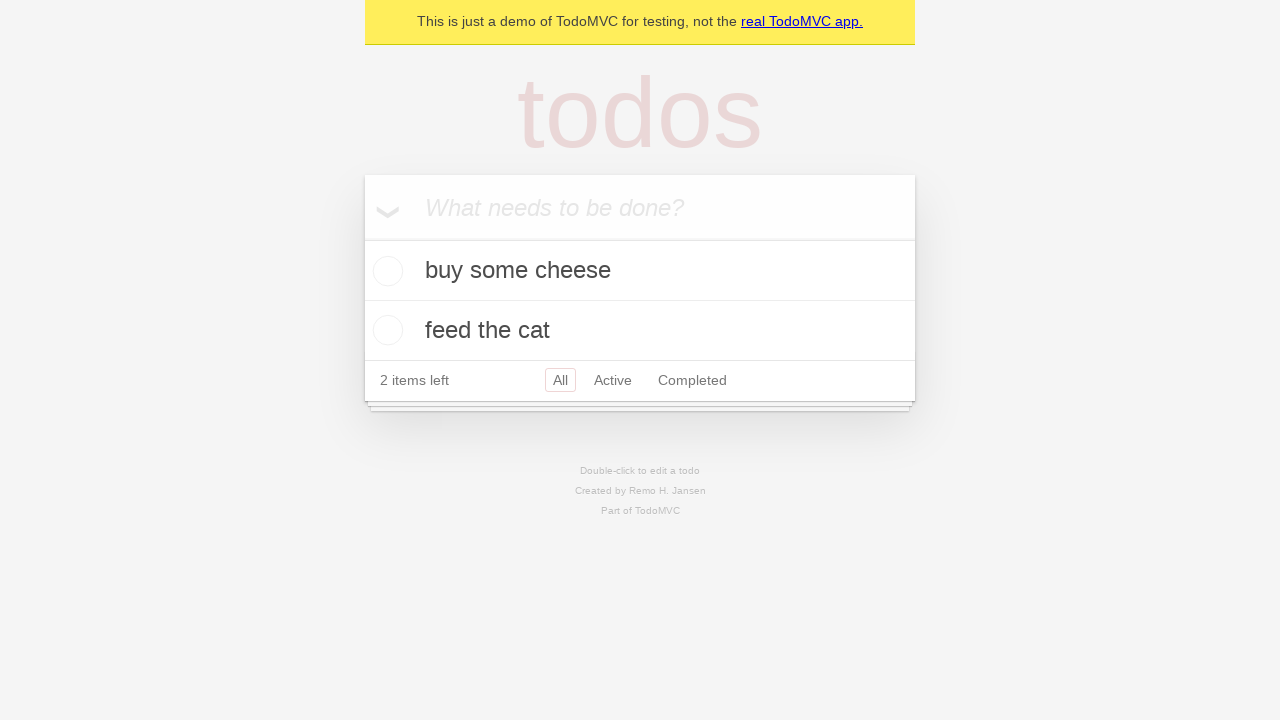

Checked toggle checkbox for first item to mark as complete at (385, 271) on .todo-list li >> nth=0 >> .toggle
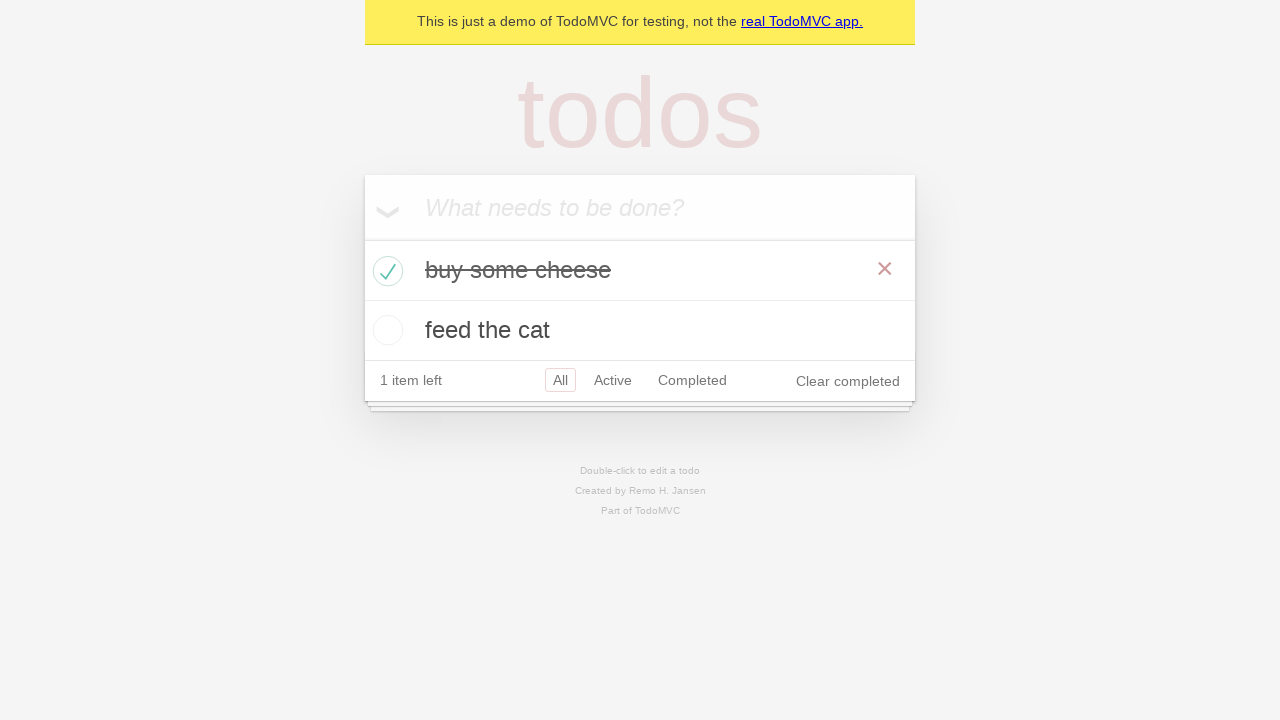

Unchecked toggle checkbox for first item to un-mark as complete at (385, 271) on .todo-list li >> nth=0 >> .toggle
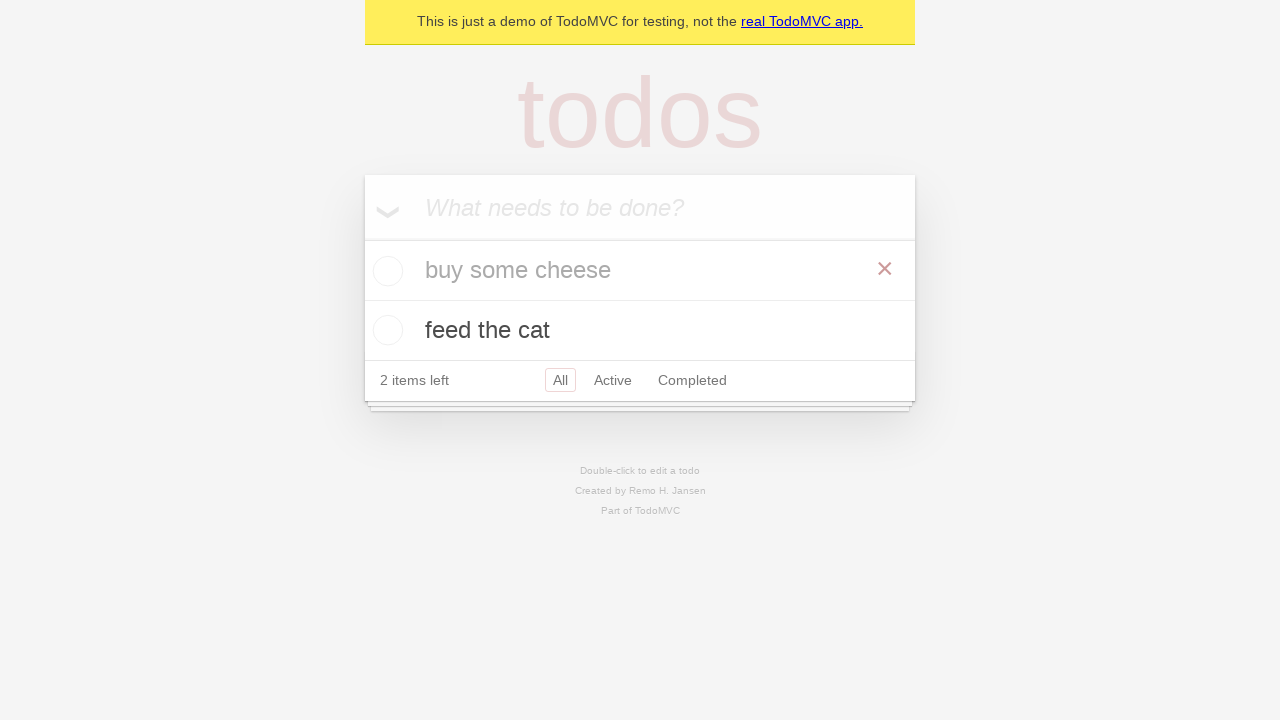

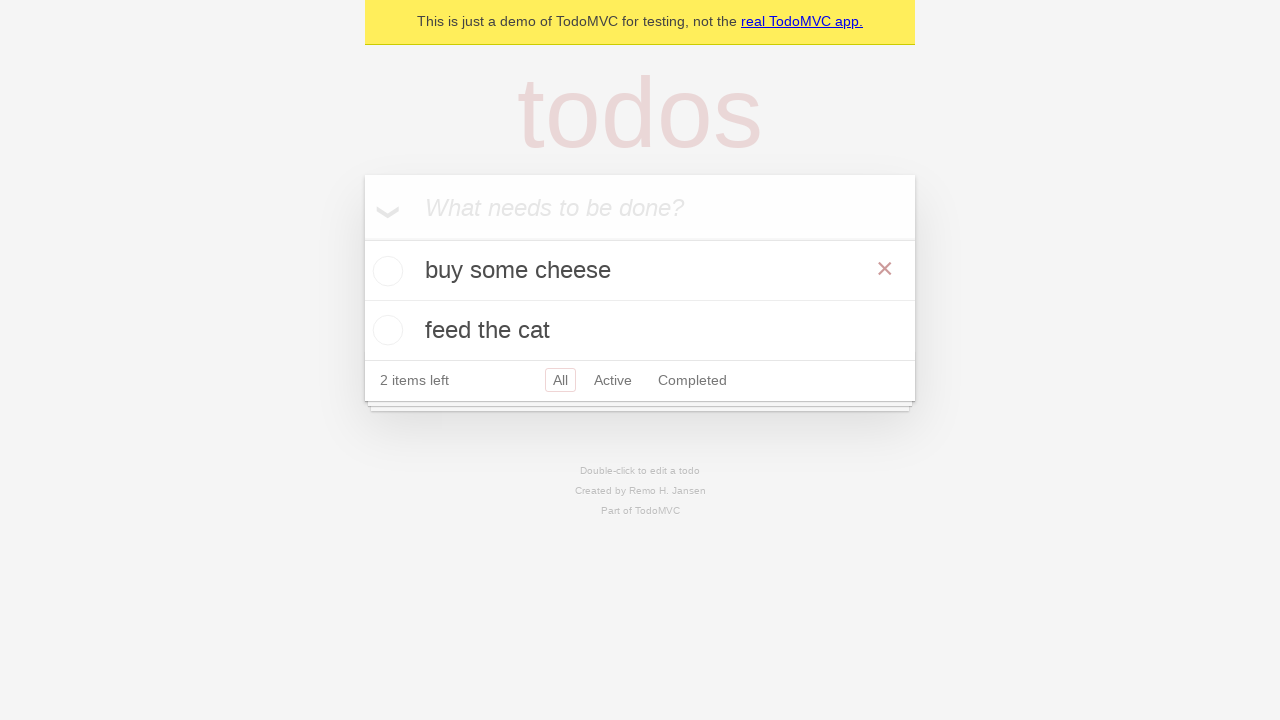